Navigates to Form Authentication page and verifies the heading text

Starting URL: https://the-internet.herokuapp.com

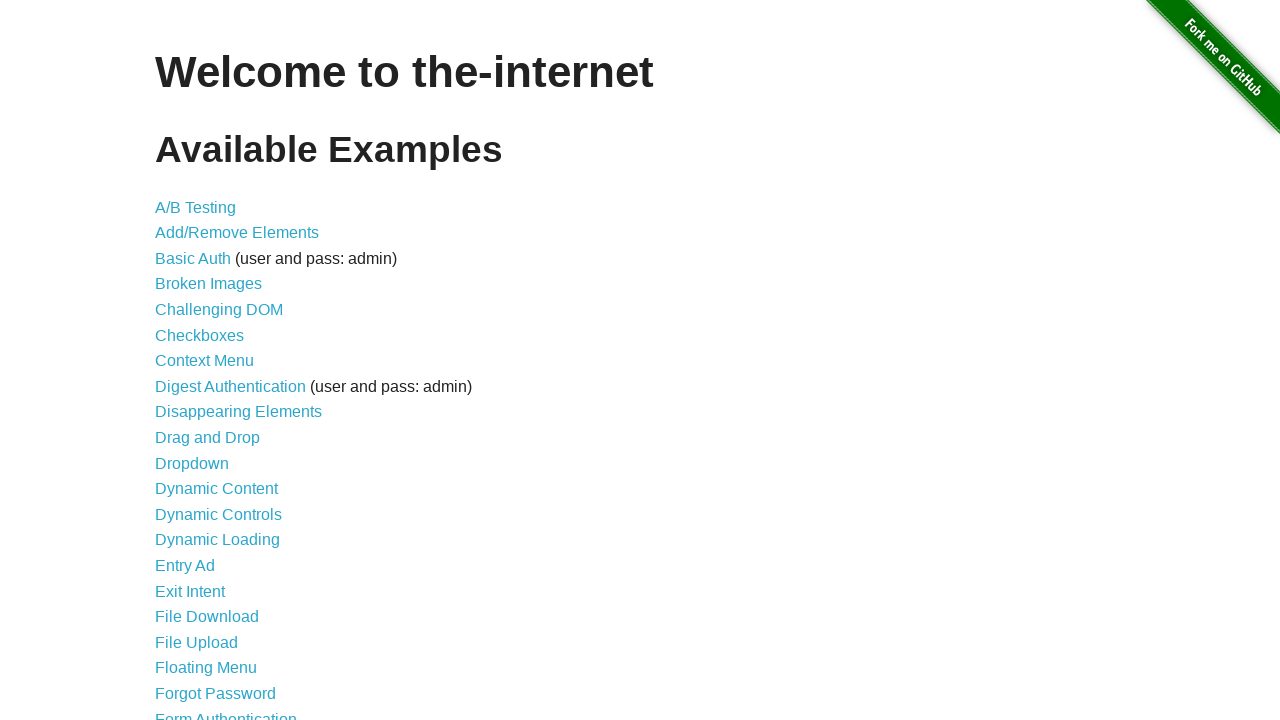

Clicked on Form Authentication link at (226, 712) on text=Form Authentication
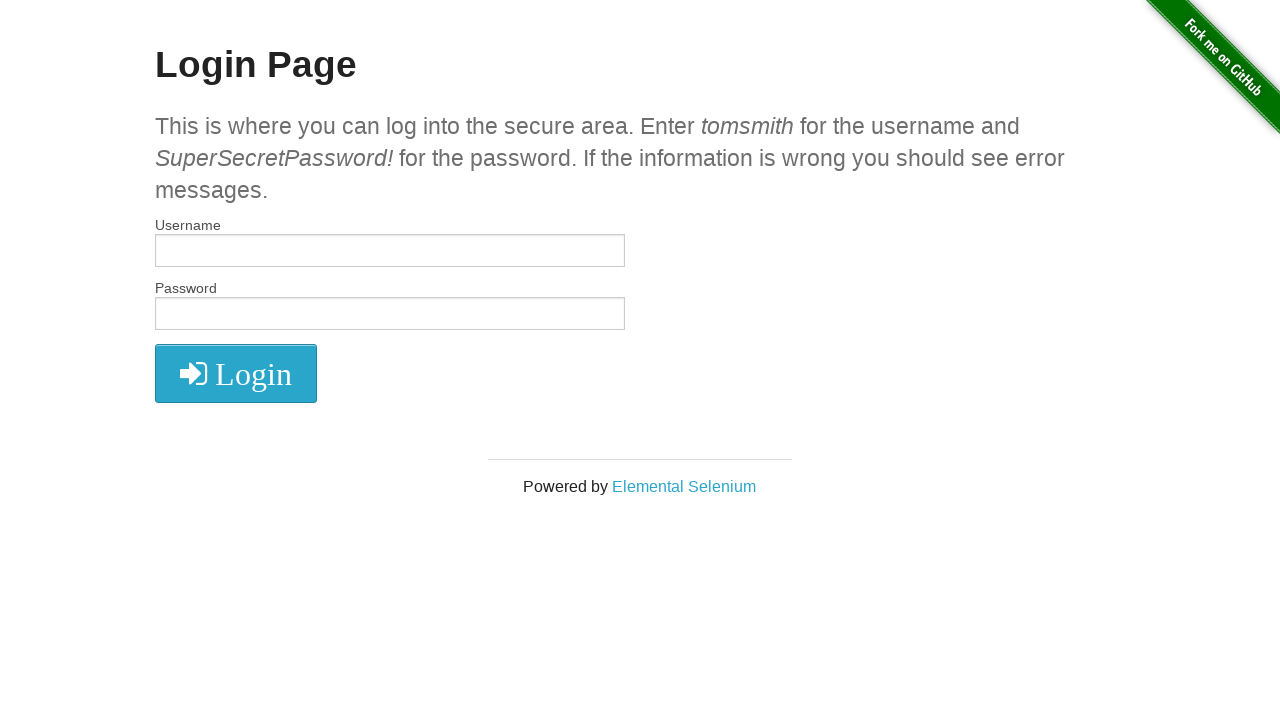

Located h2 heading element
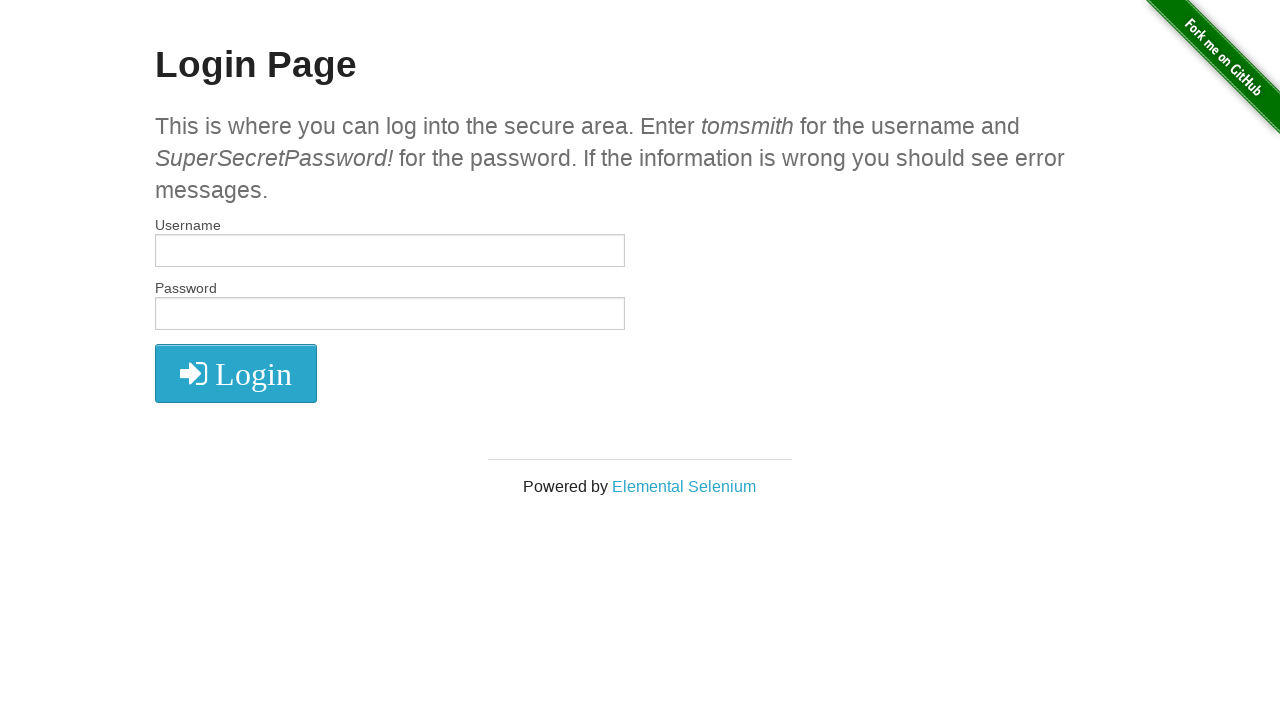

Verified heading text is 'Login Page'
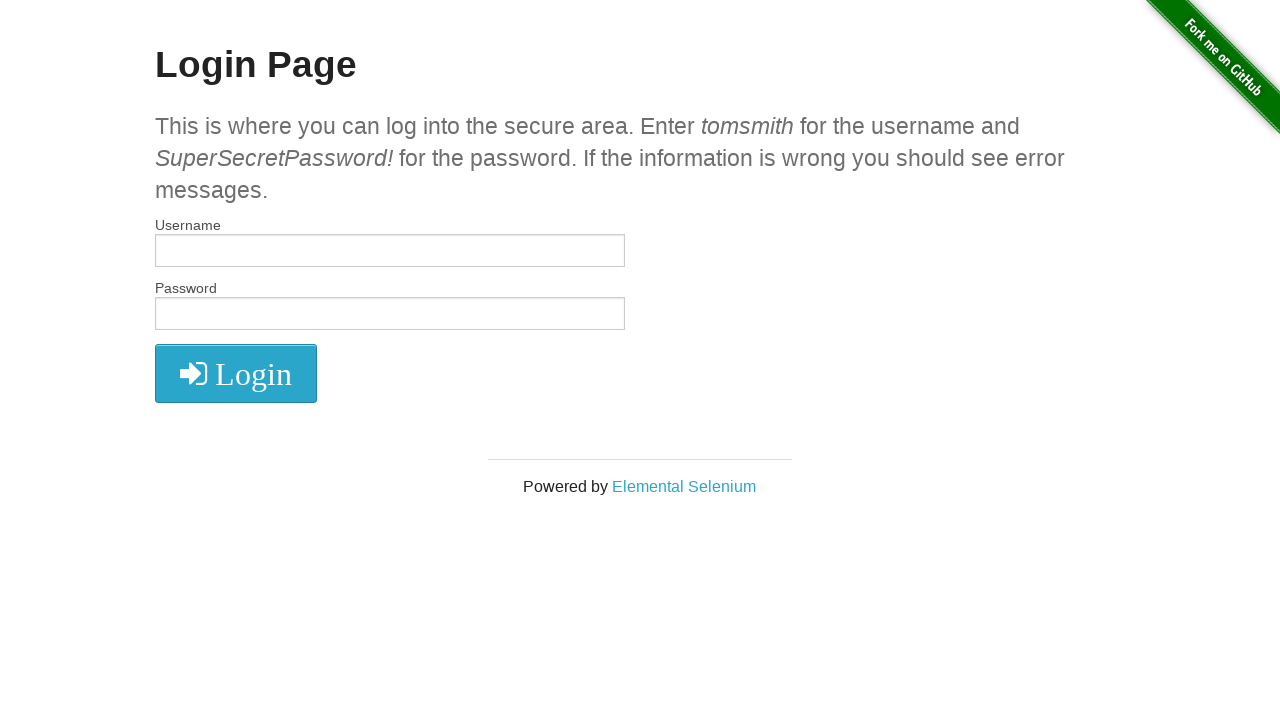

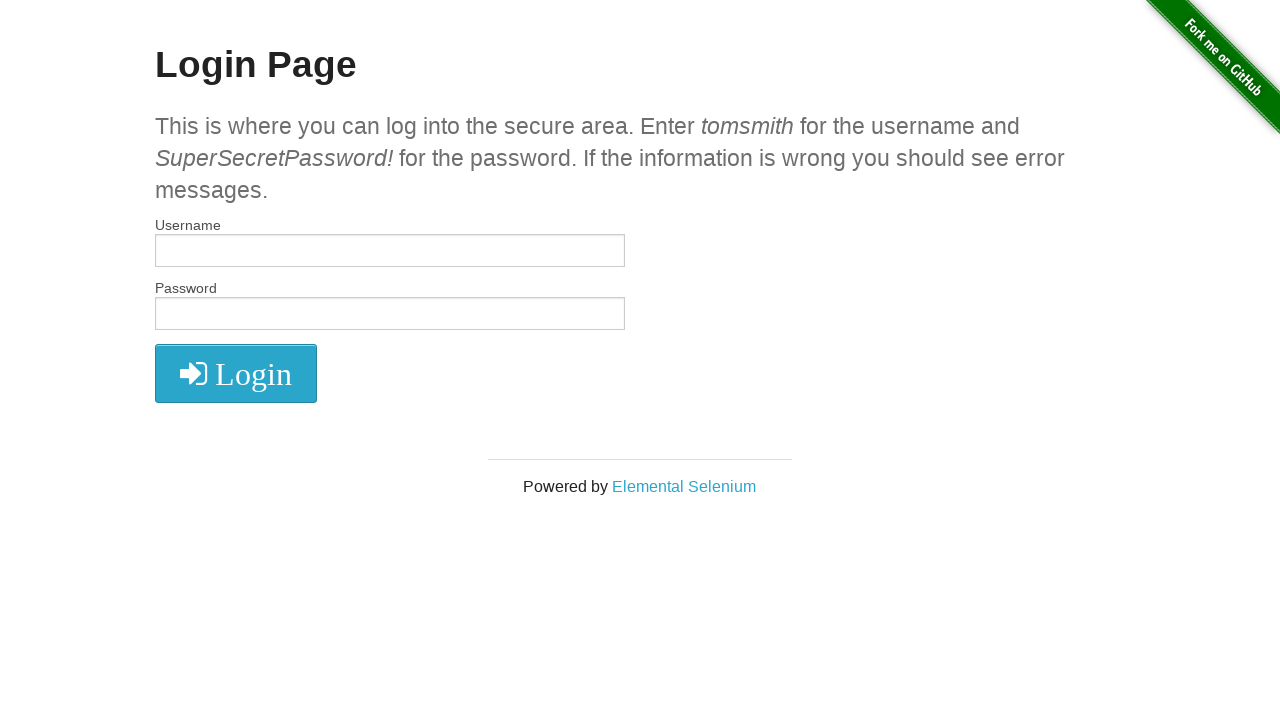